Tests jQuery UI datepicker functionality by clicking on the datepicker field and selecting the next day from the current date

Starting URL: https://jqueryui.com/datepicker/

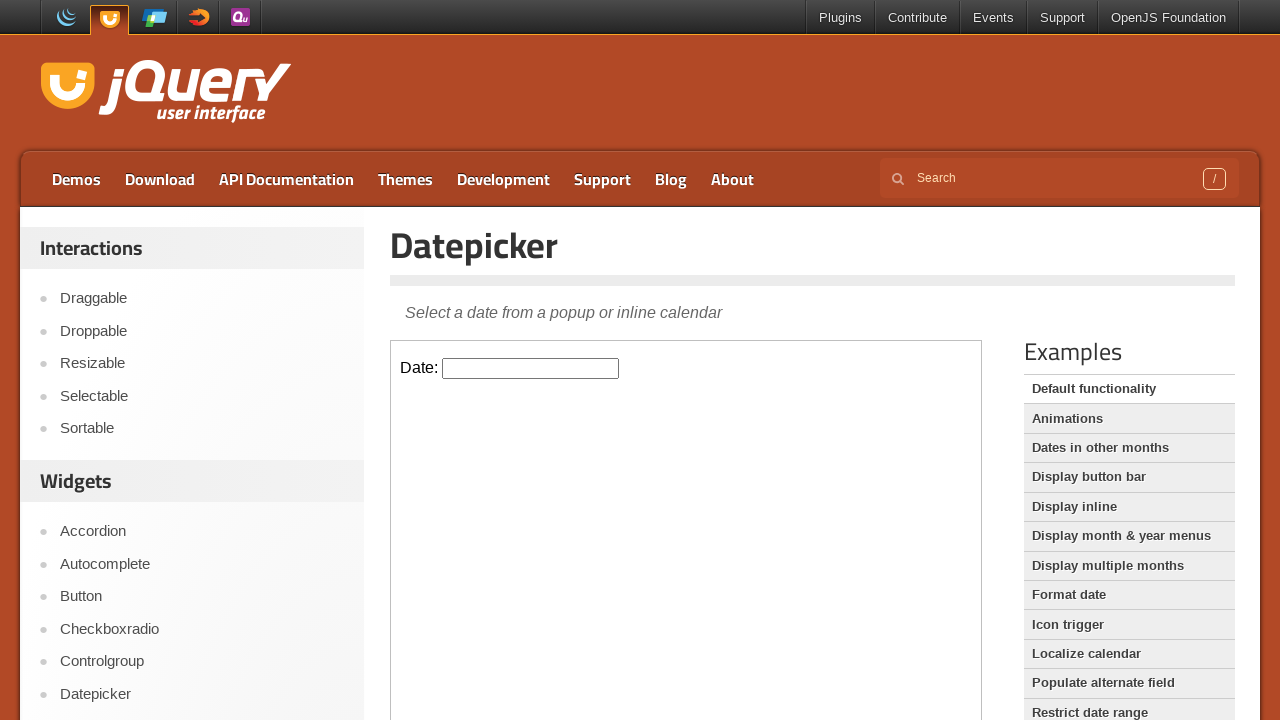

Located iframe containing the datepicker
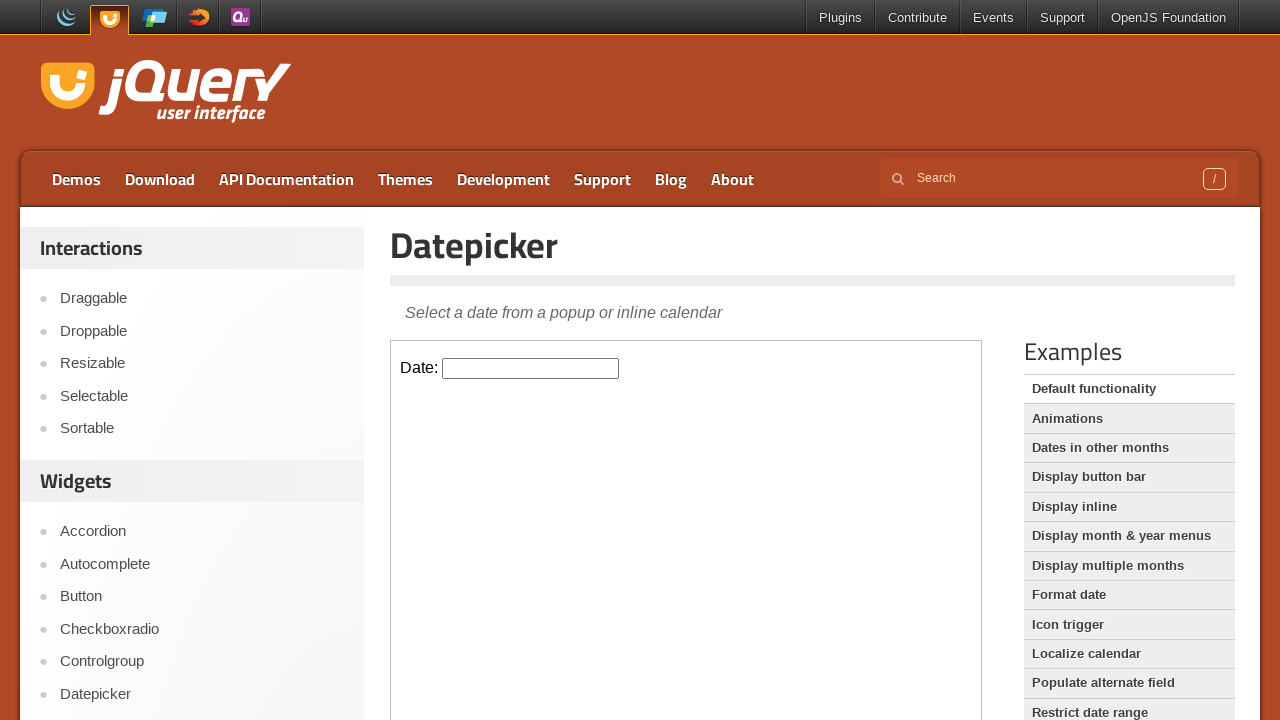

Clicked on the datepicker input field to open calendar at (531, 368) on iframe >> nth=0 >> internal:control=enter-frame >> #datepicker
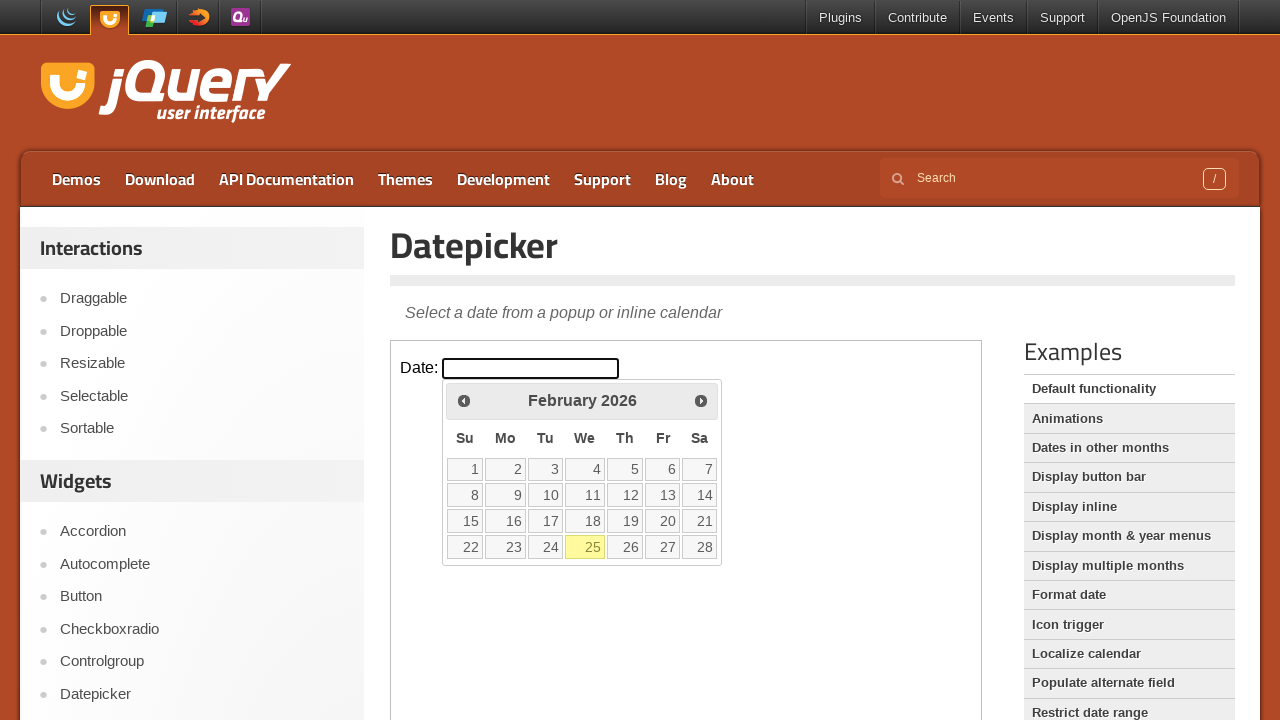

Retrieved all selectable date elements from the calendar
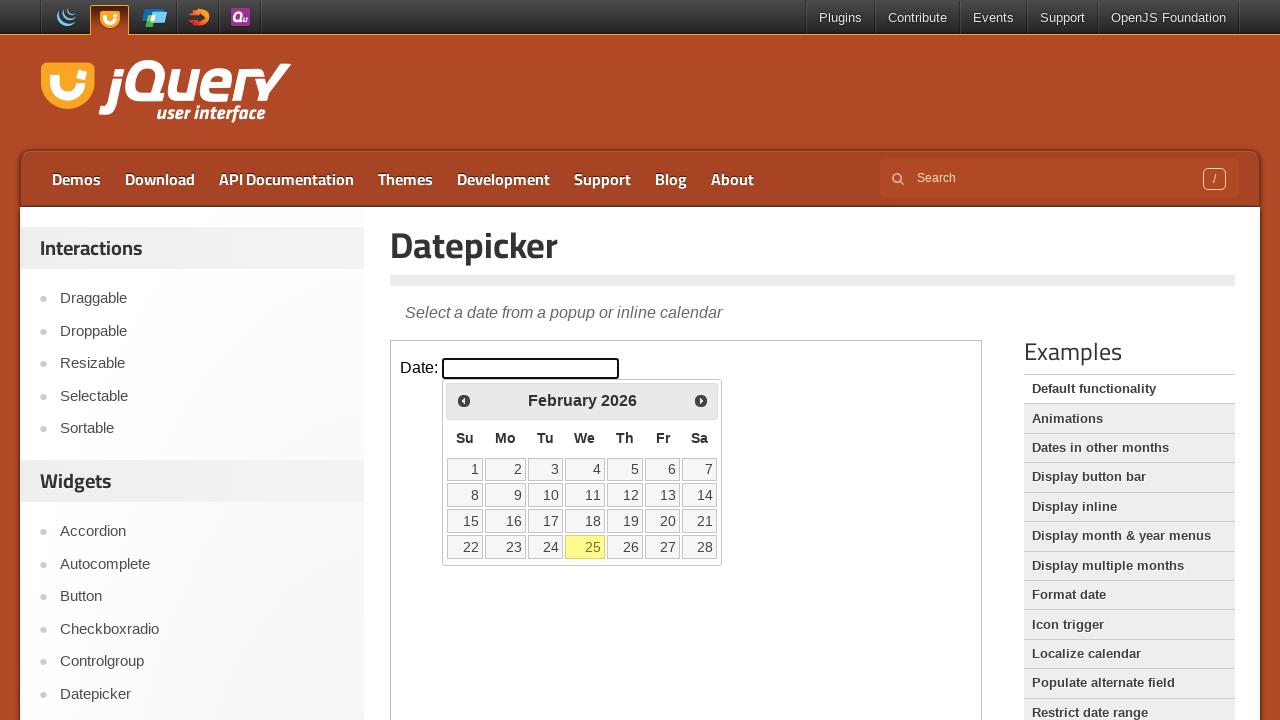

Determined current day number: 25
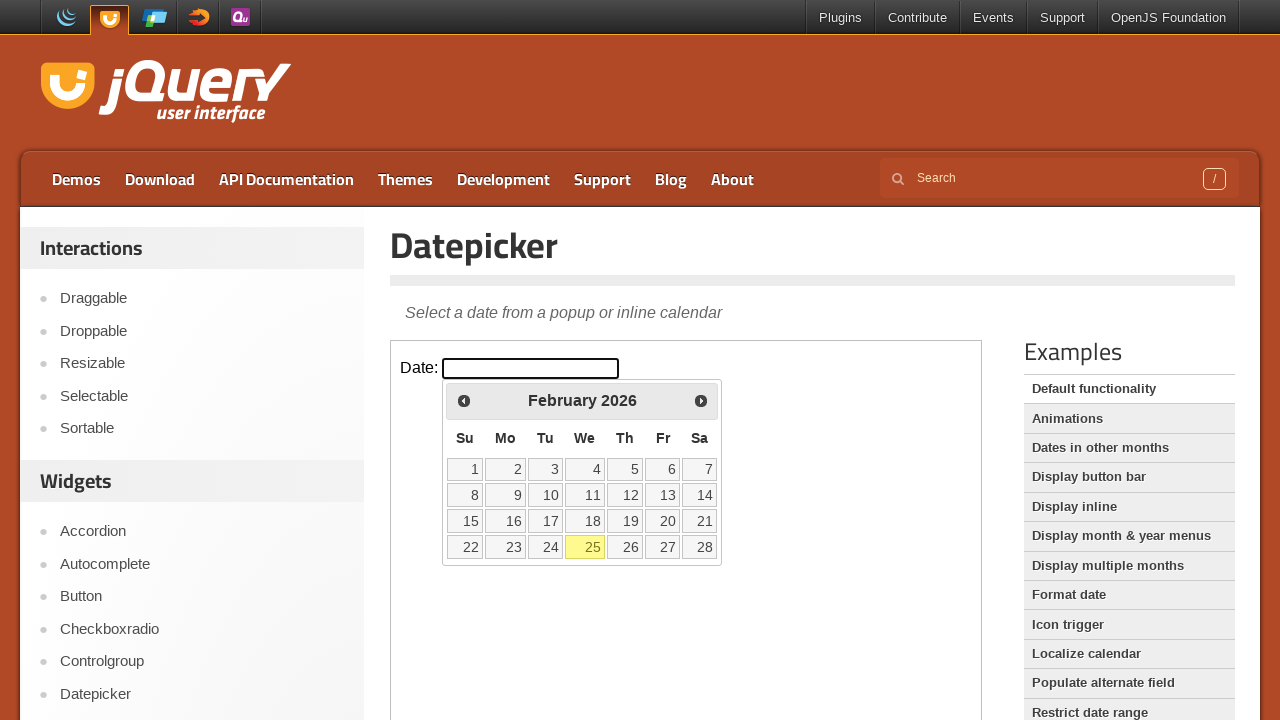

Found current day 25 and clicked the next day in the calendar at (625, 547) on iframe >> nth=0 >> internal:control=enter-frame >> xpath=//table[@class='ui-date
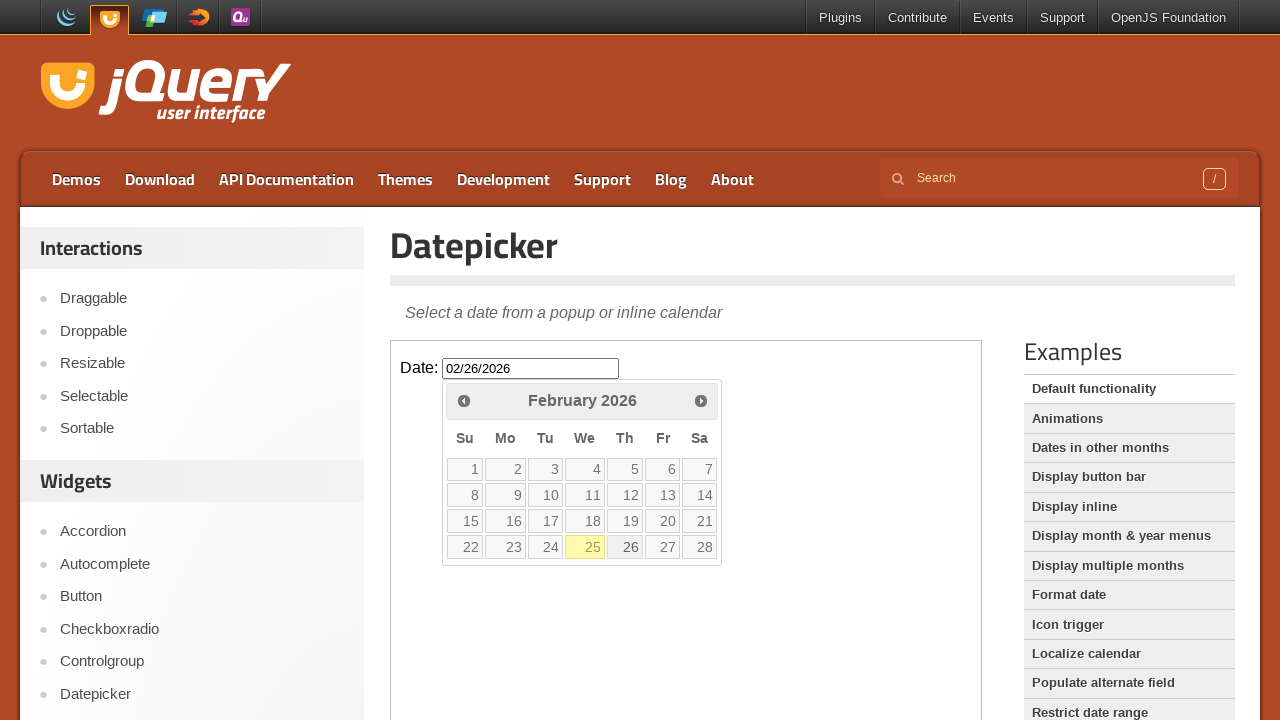

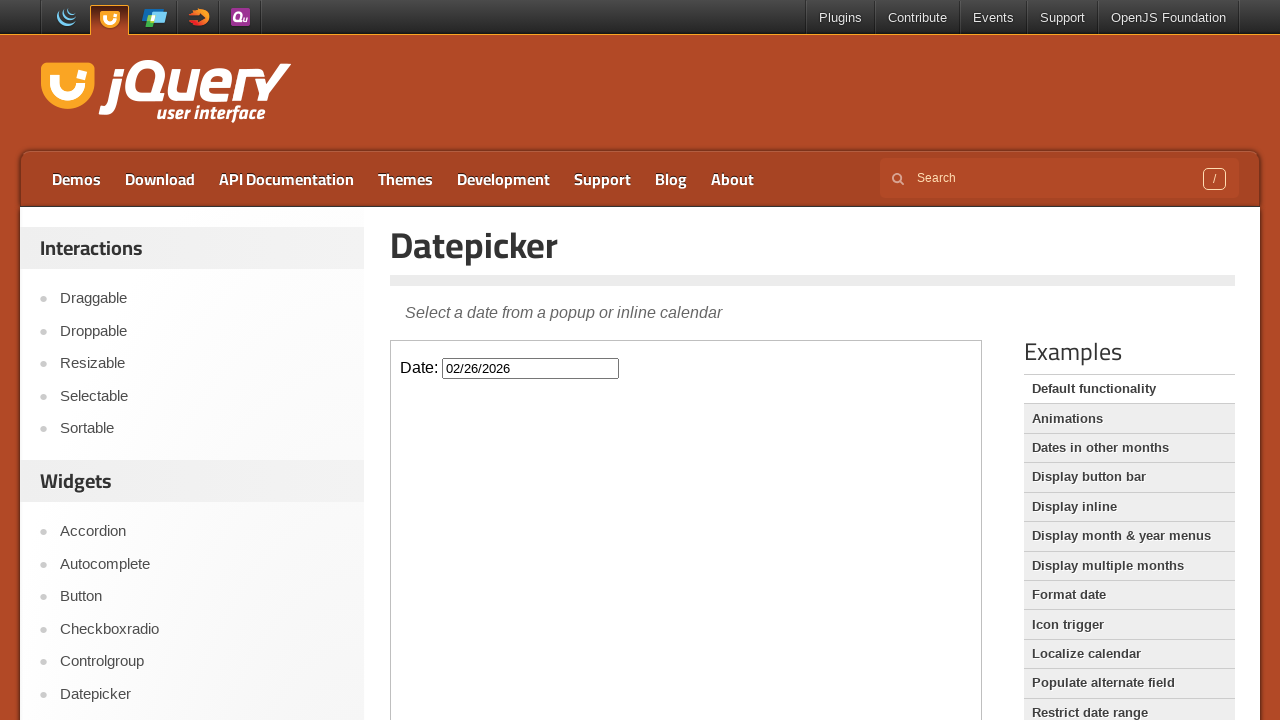